Tests adding multiple products (Musk Melon, Brocolli, Cucumber) to a shopping cart, proceeding to checkout, and applying a promo code on an e-commerce practice site.

Starting URL: https://rahulshettyacademy.com/seleniumPractise/#/

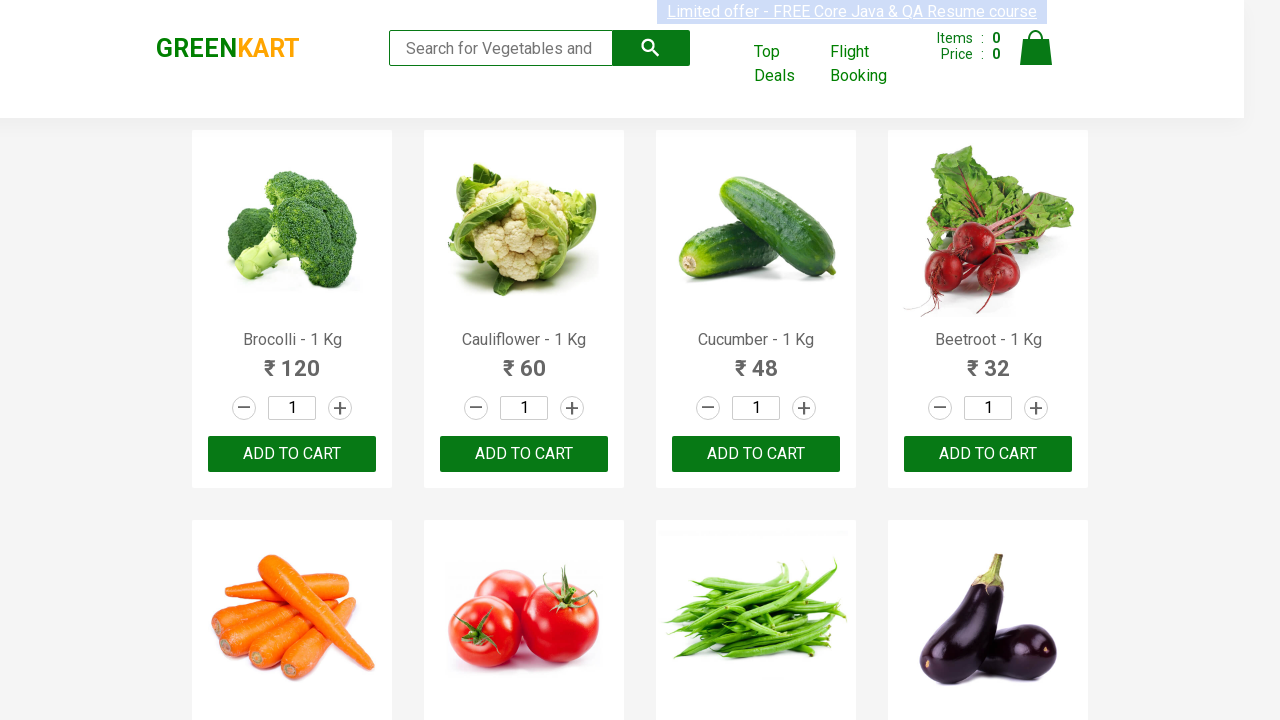

Waited for product elements to load
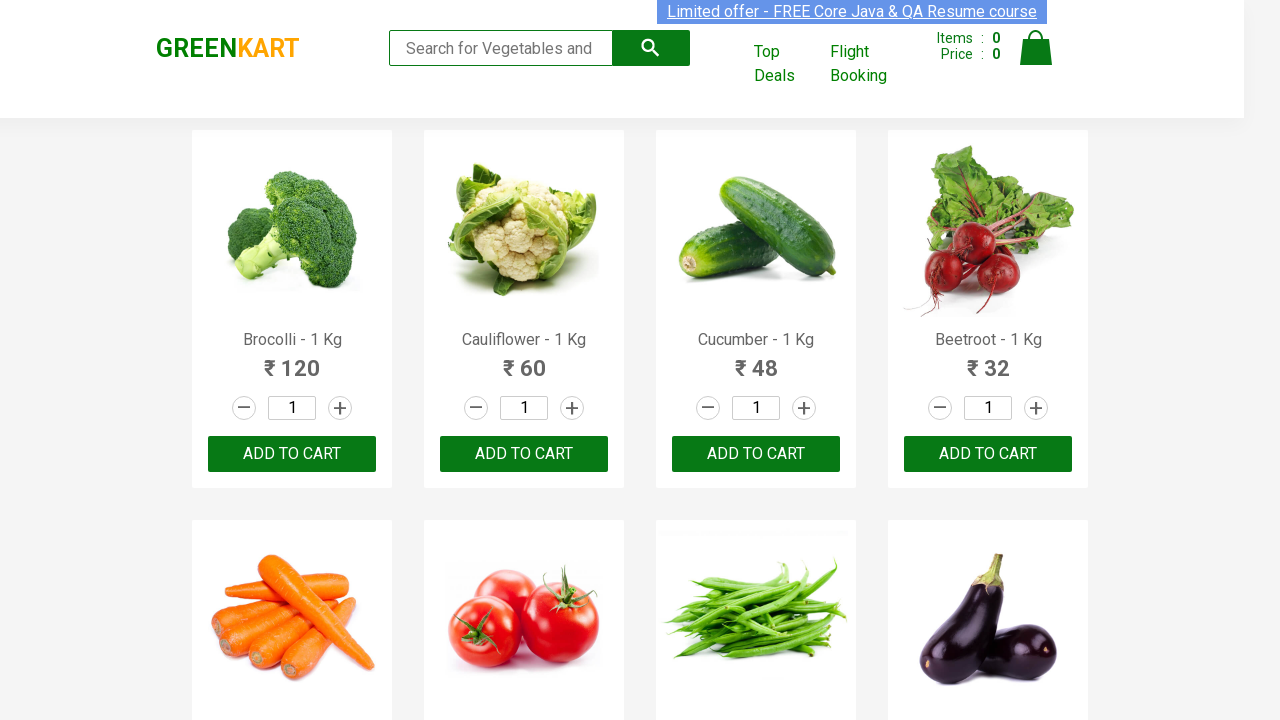

Retrieved all product name elements
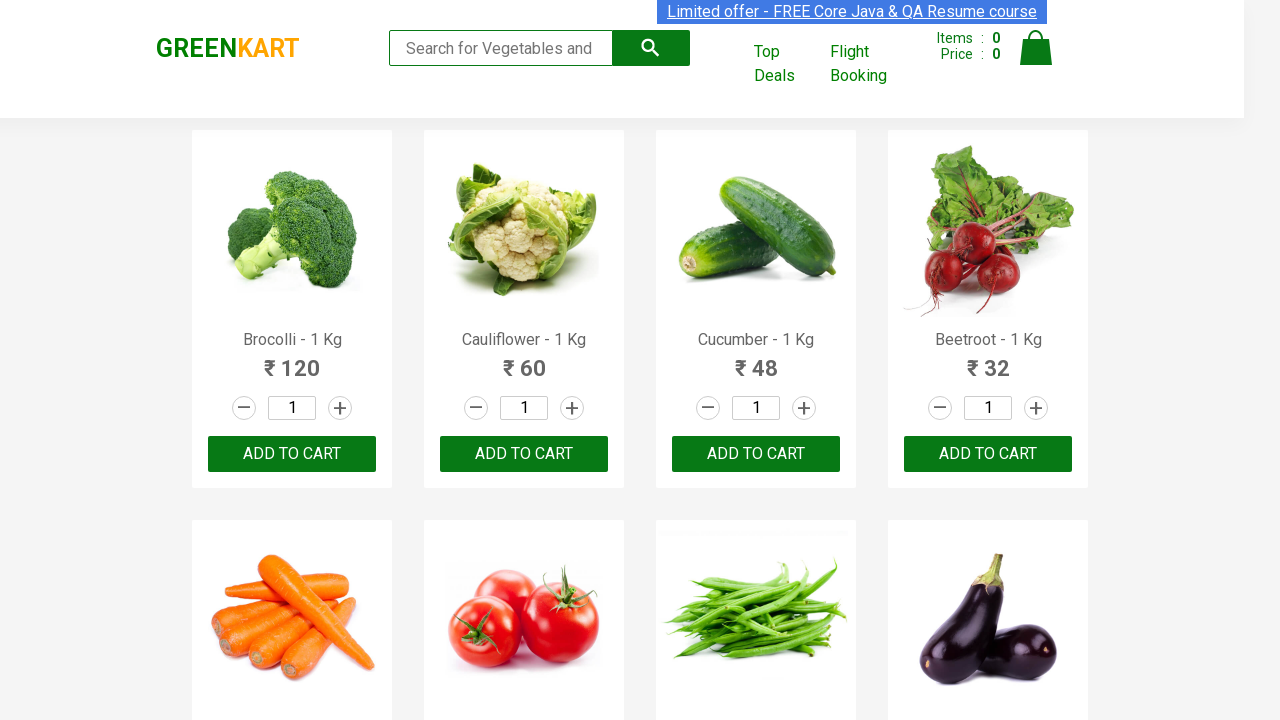

Retrieved all add to cart buttons
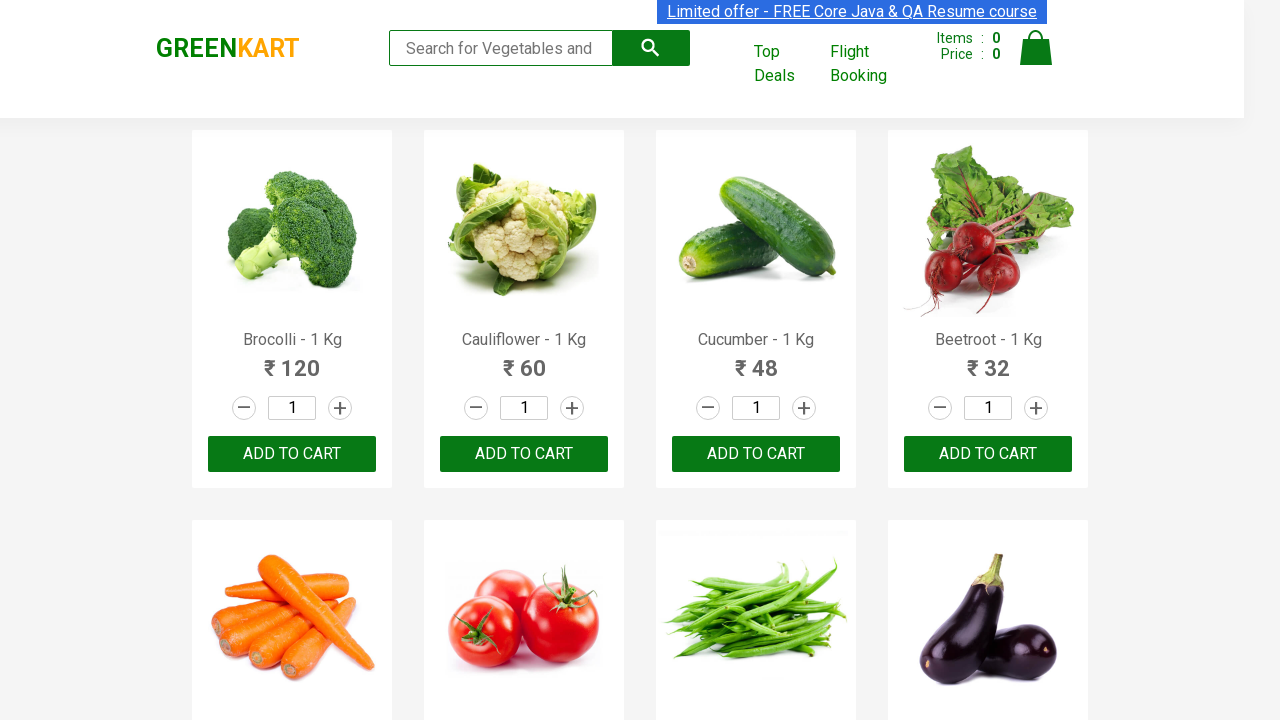

Added 'Brocolli' to cart at (292, 454) on div.product-action button >> nth=0
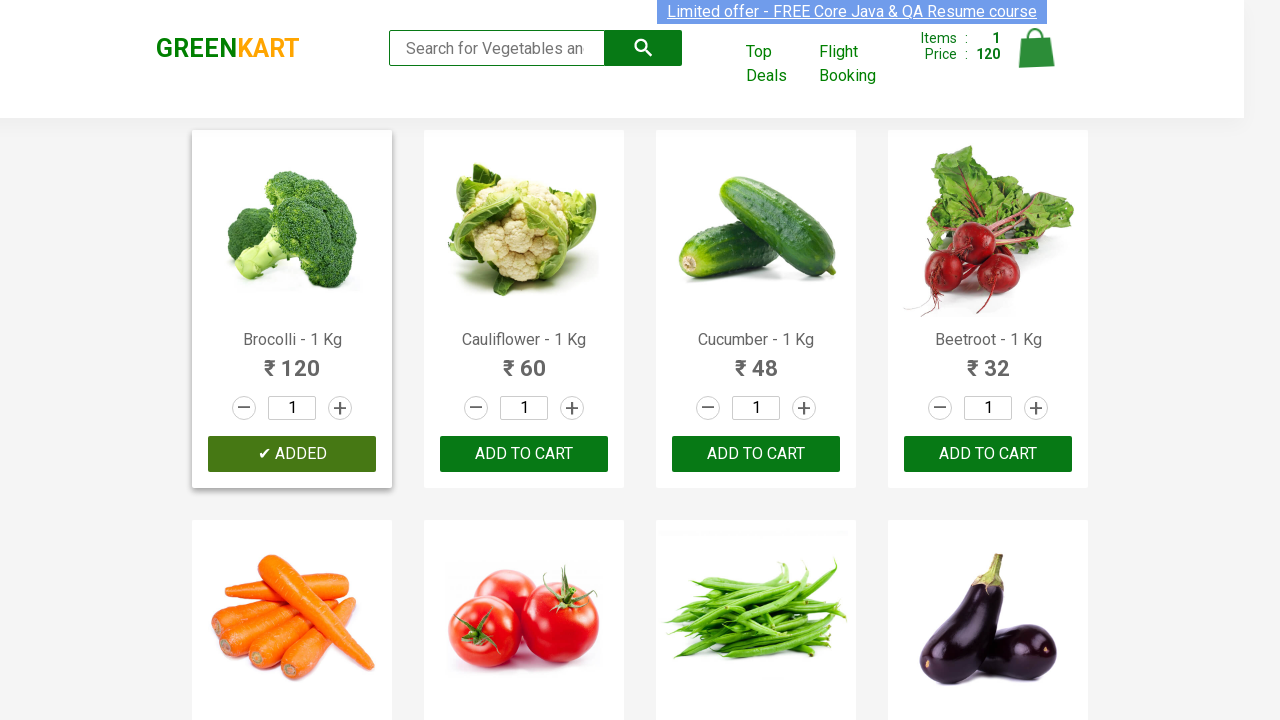

Added 'Cucumber' to cart at (756, 454) on div.product-action button >> nth=2
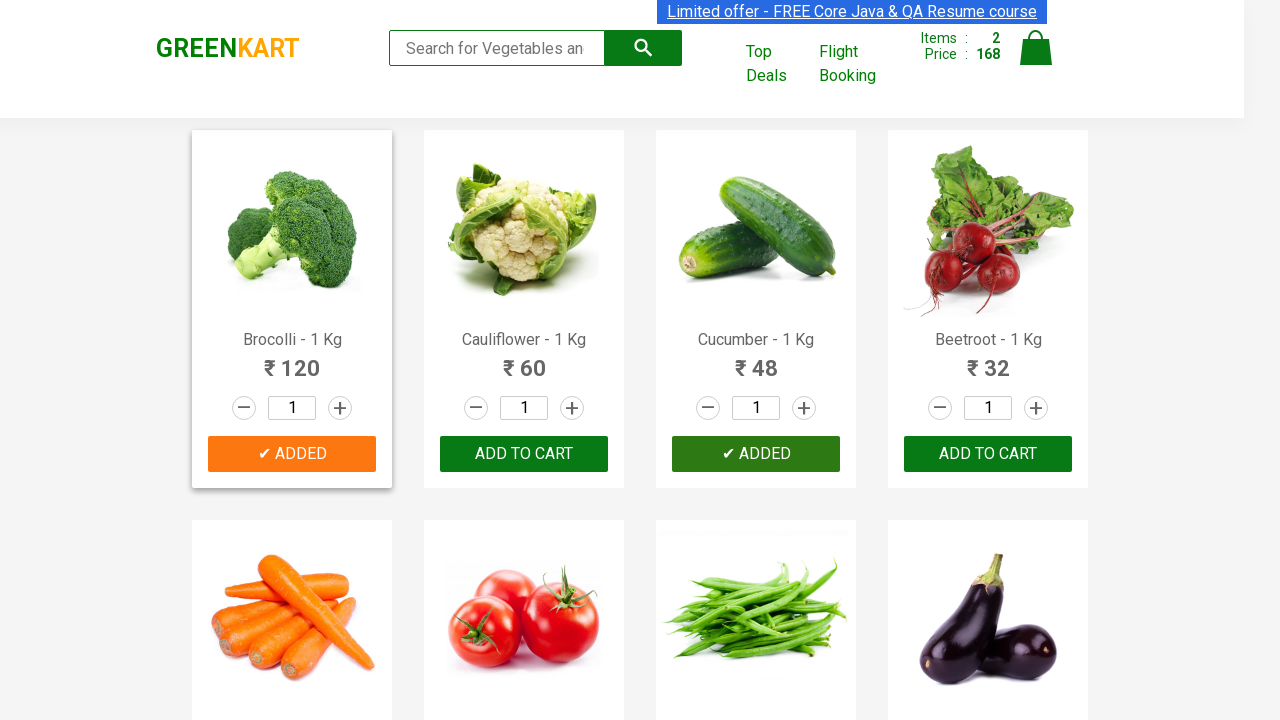

Added 'Musk Melon' to cart at (756, 360) on div.product-action button >> nth=18
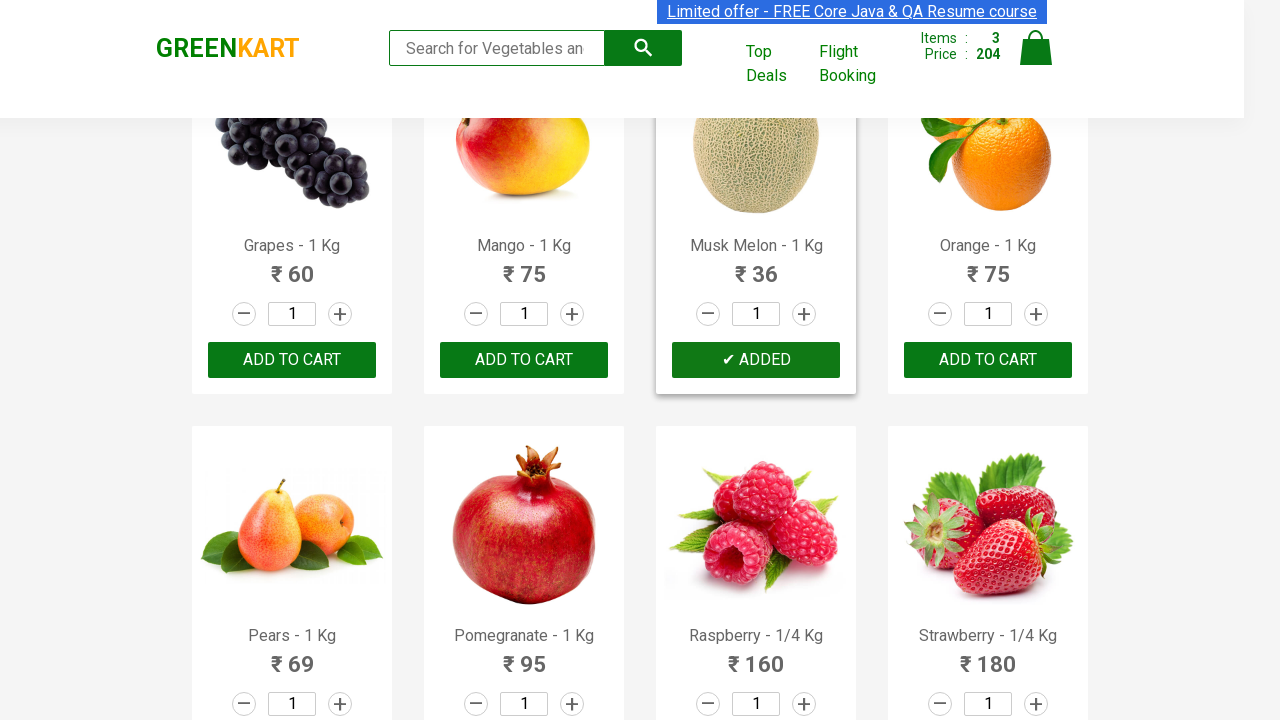

Clicked on cart icon at (1036, 48) on img[alt='Cart']
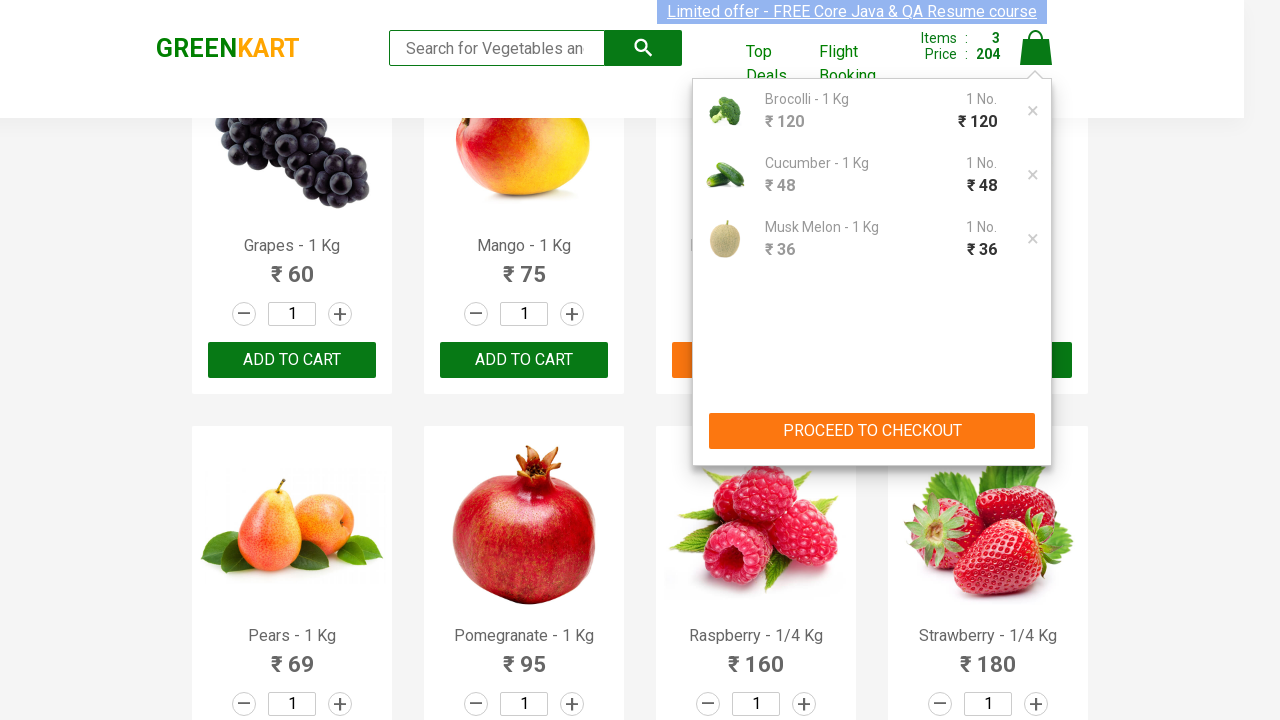

Clicked PROCEED TO CHECKOUT button at (872, 431) on button:text('PROCEED TO CHECKOUT')
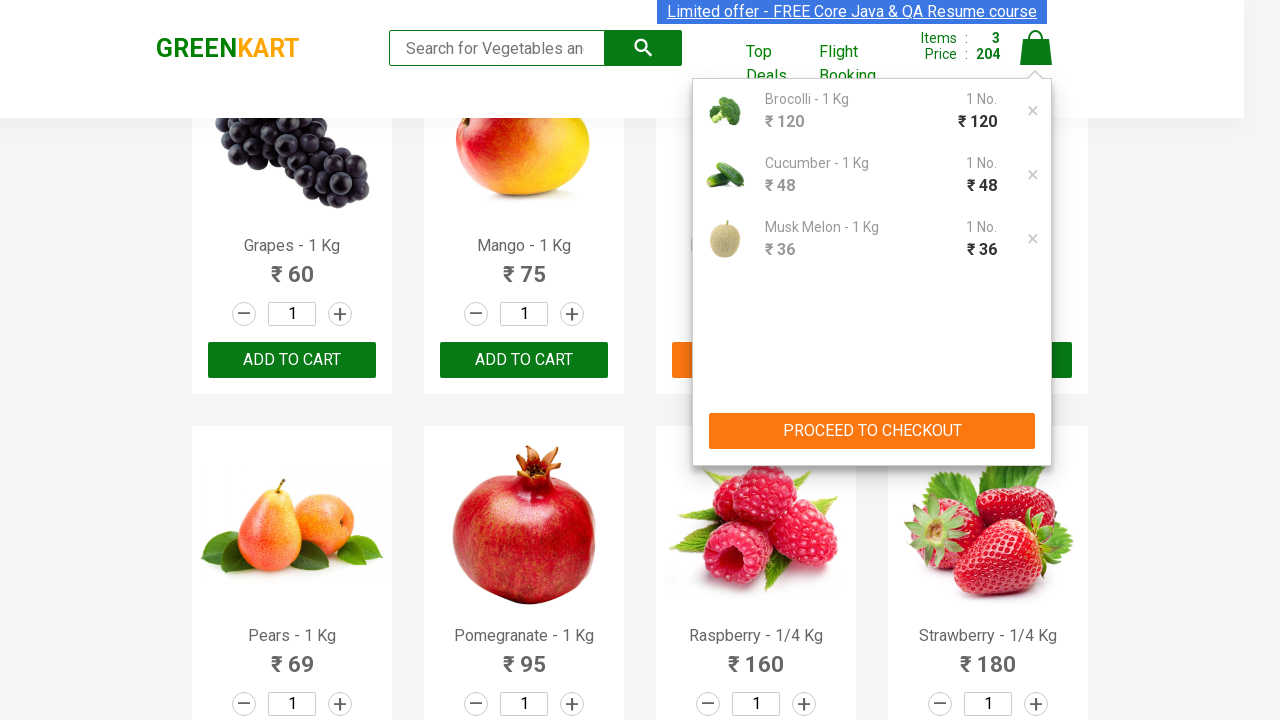

Checkout page loaded with promo code input field
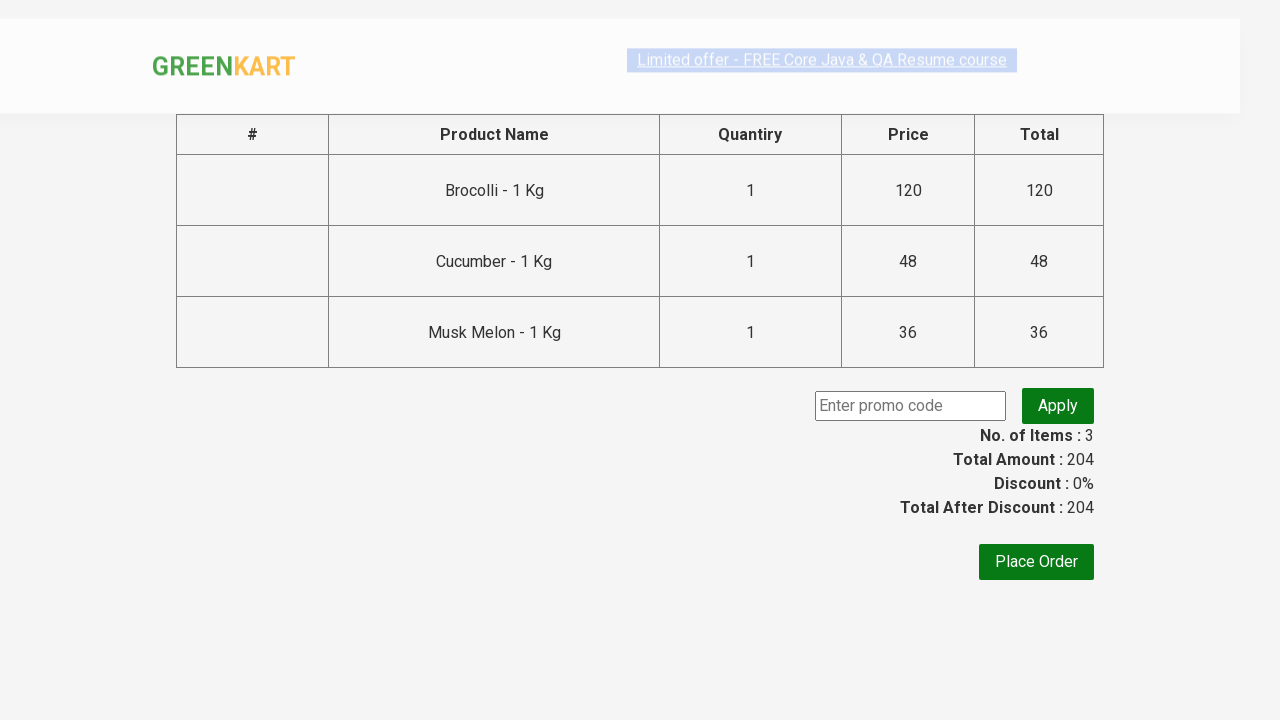

Entered promo code 'rahulshettyacademy' on input.promoCode
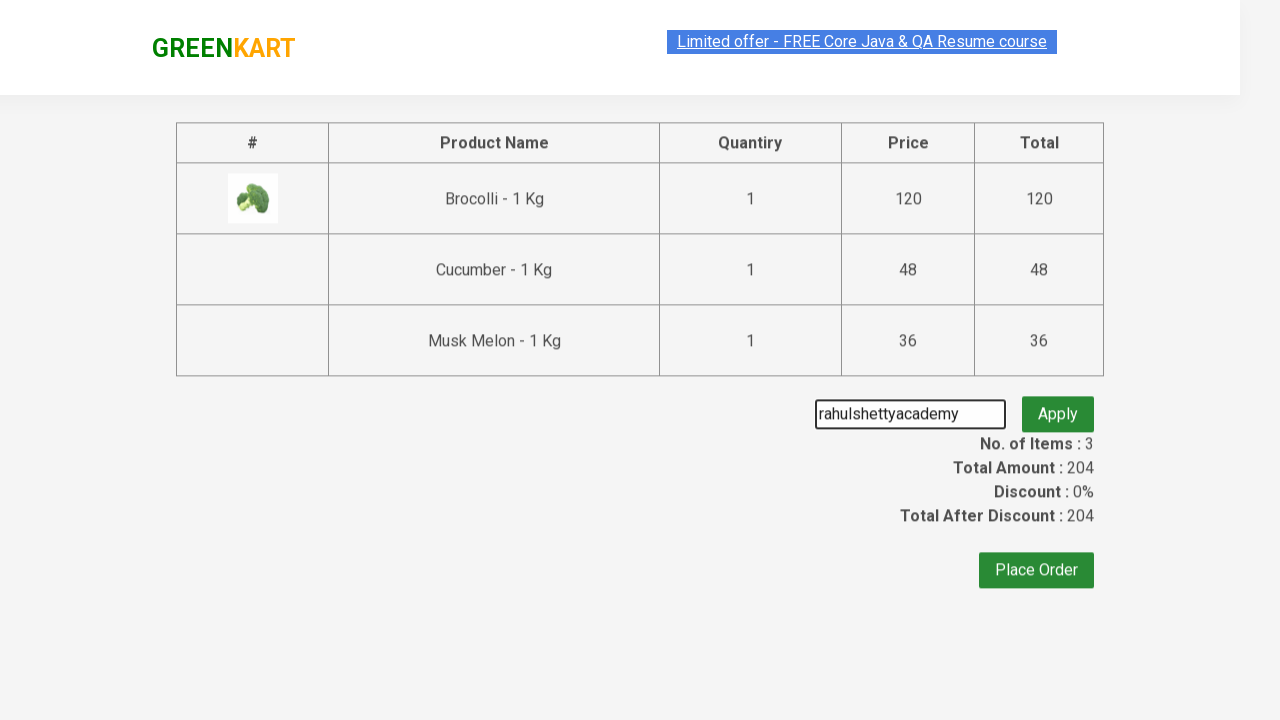

Clicked Apply button to apply promo code at (1058, 406) on button.promoBtn
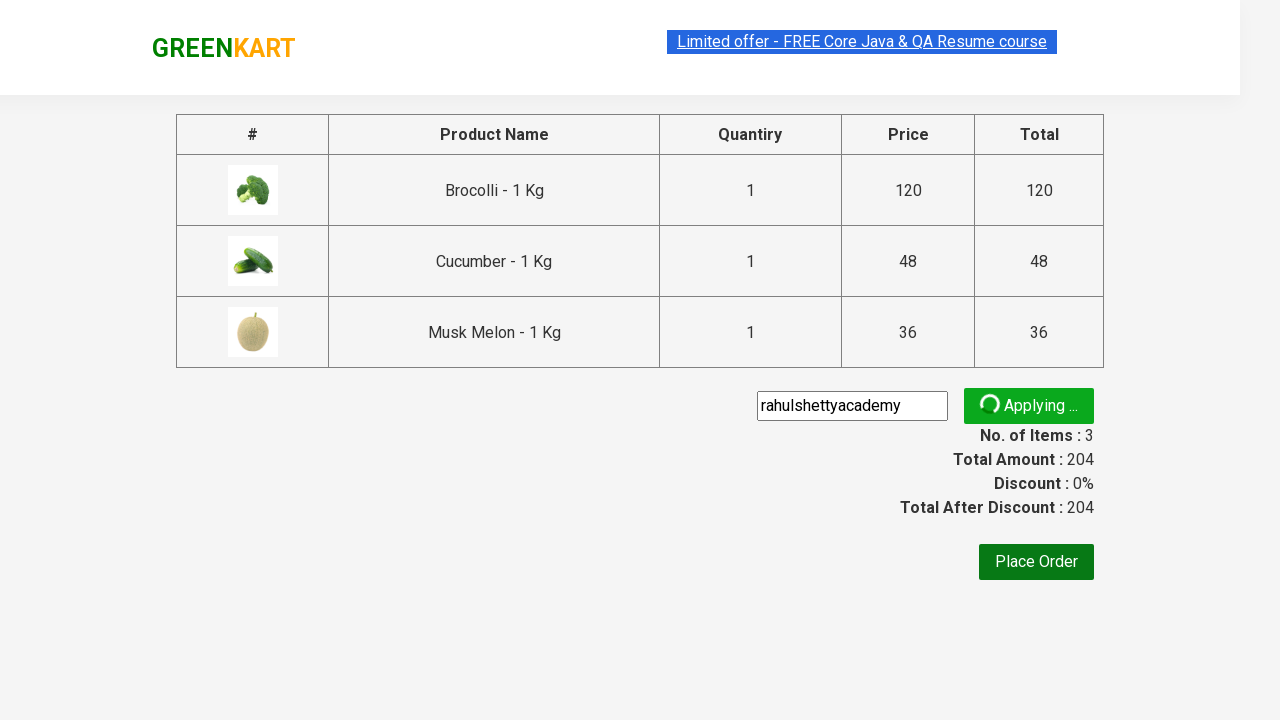

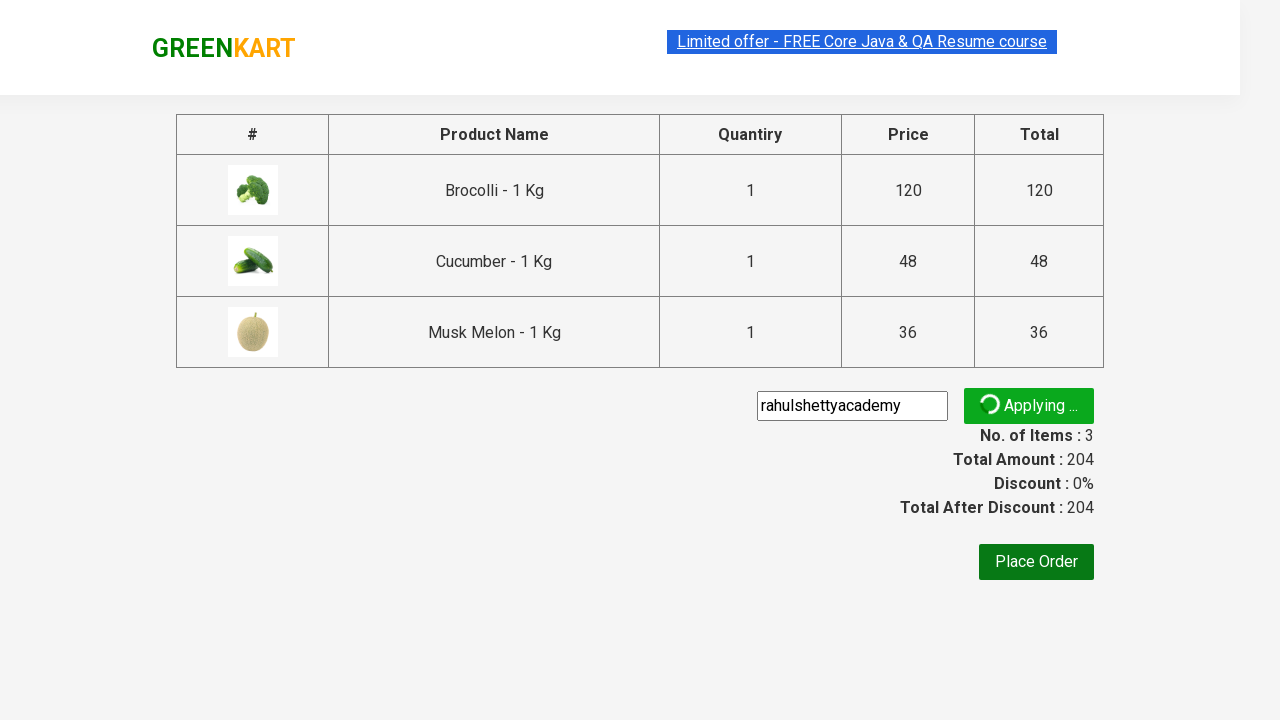